Tests portal search functionality by entering a search term, selecting from autocomplete suggestions, and verifying the description page opens

Starting URL: https://seuelectronica.ajuntament.barcelona.cat/oficinavirtual/ca

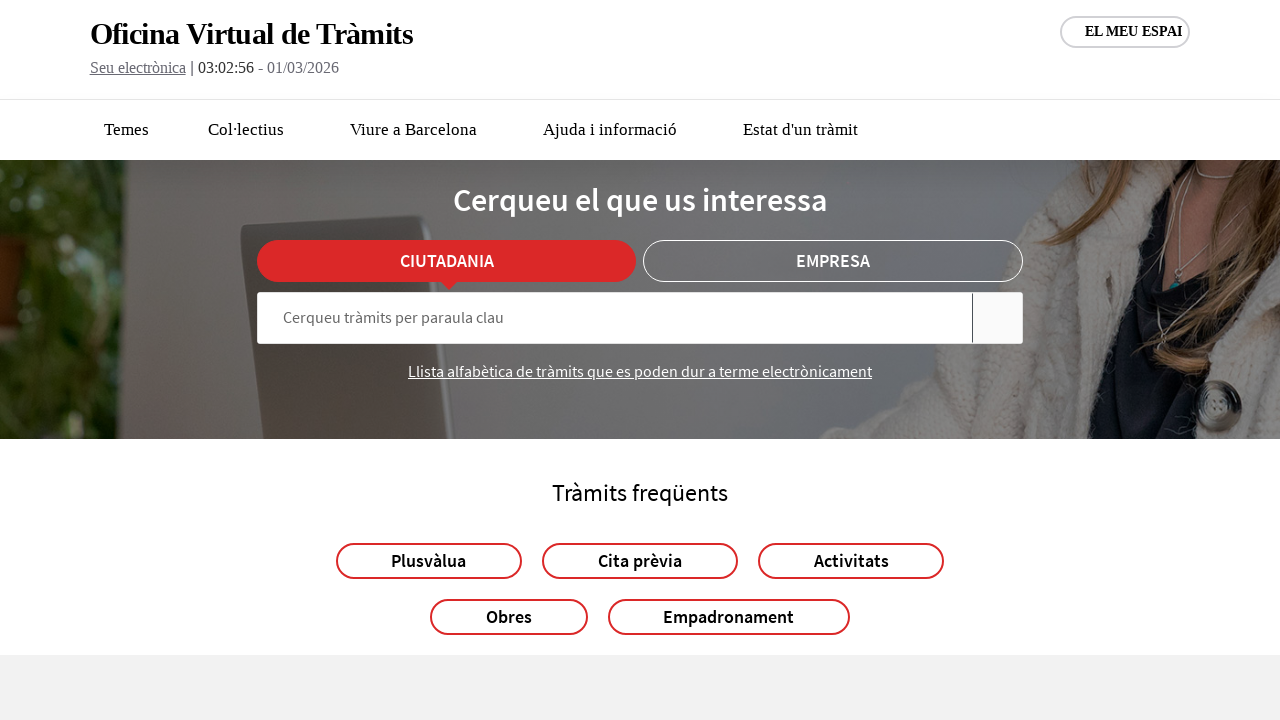

Filled search field with 'Dret d'accés' on input[name='searchWord']
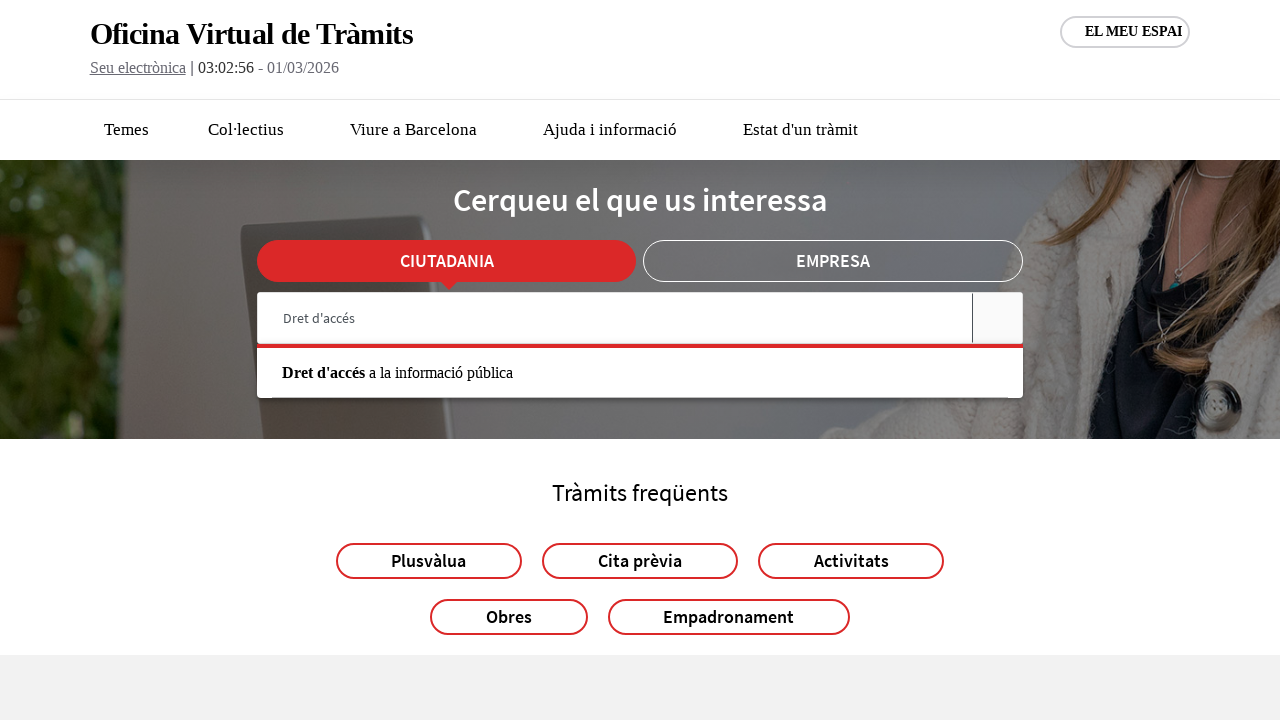

Autocomplete dropdown appeared with suggestions
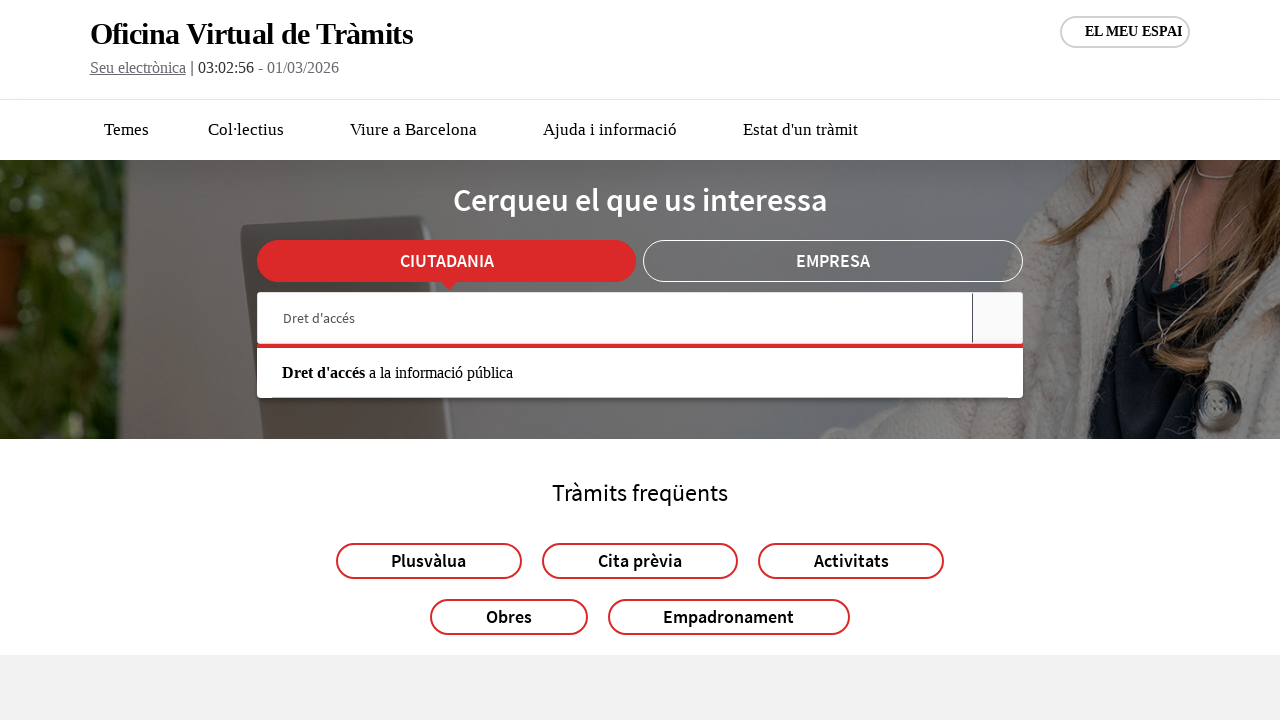

Selected first autocomplete suggestion at (640, 373) on div[role='listbox'] mat-option >> nth=0
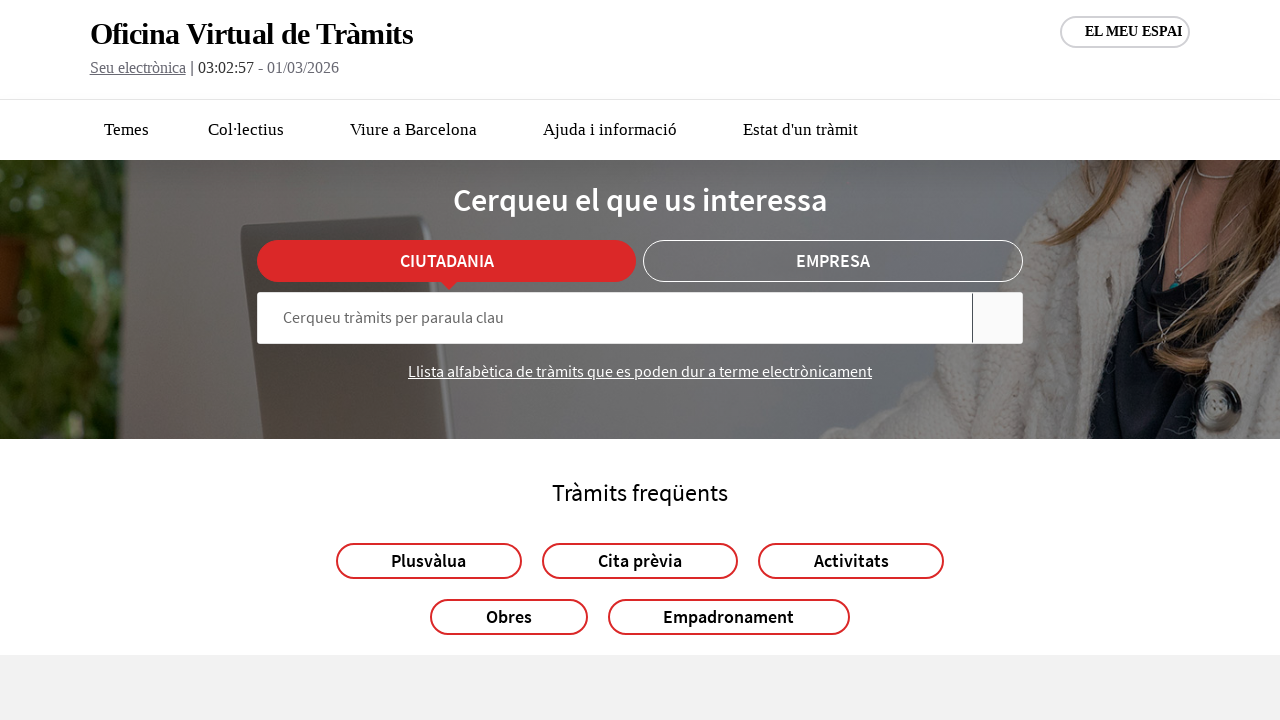

Description page for 'Dret d'accés a la informació pública' loaded
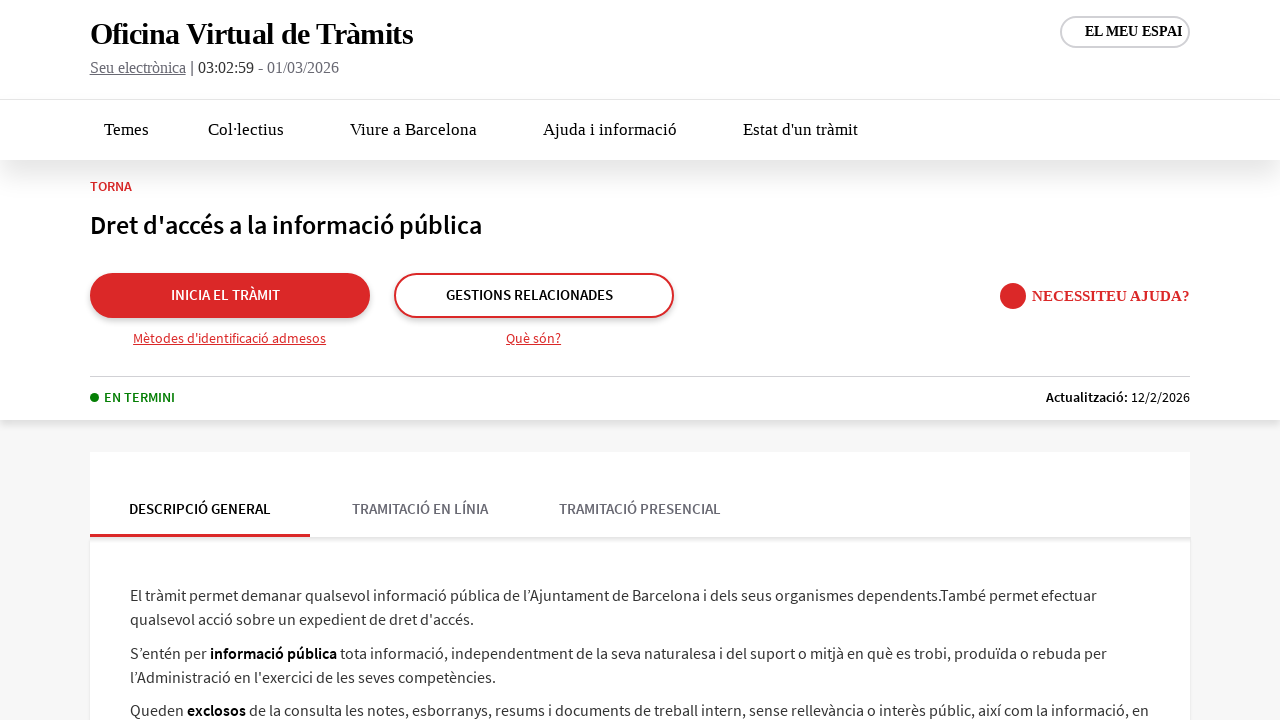

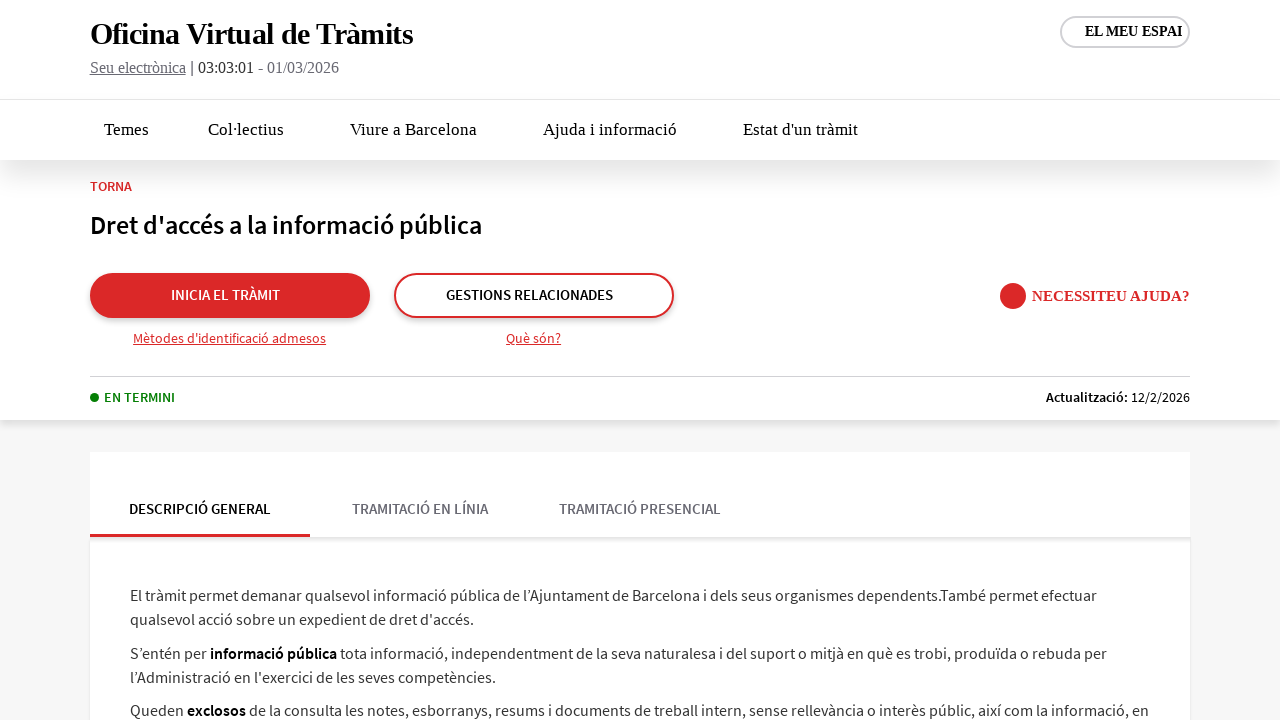